Tests a calculator application by performing a simple addition operation (1 + 3) and verifying the result

Starting URL: https://bonigarcia.dev/selenium-webdriver-java/random-calculator.html

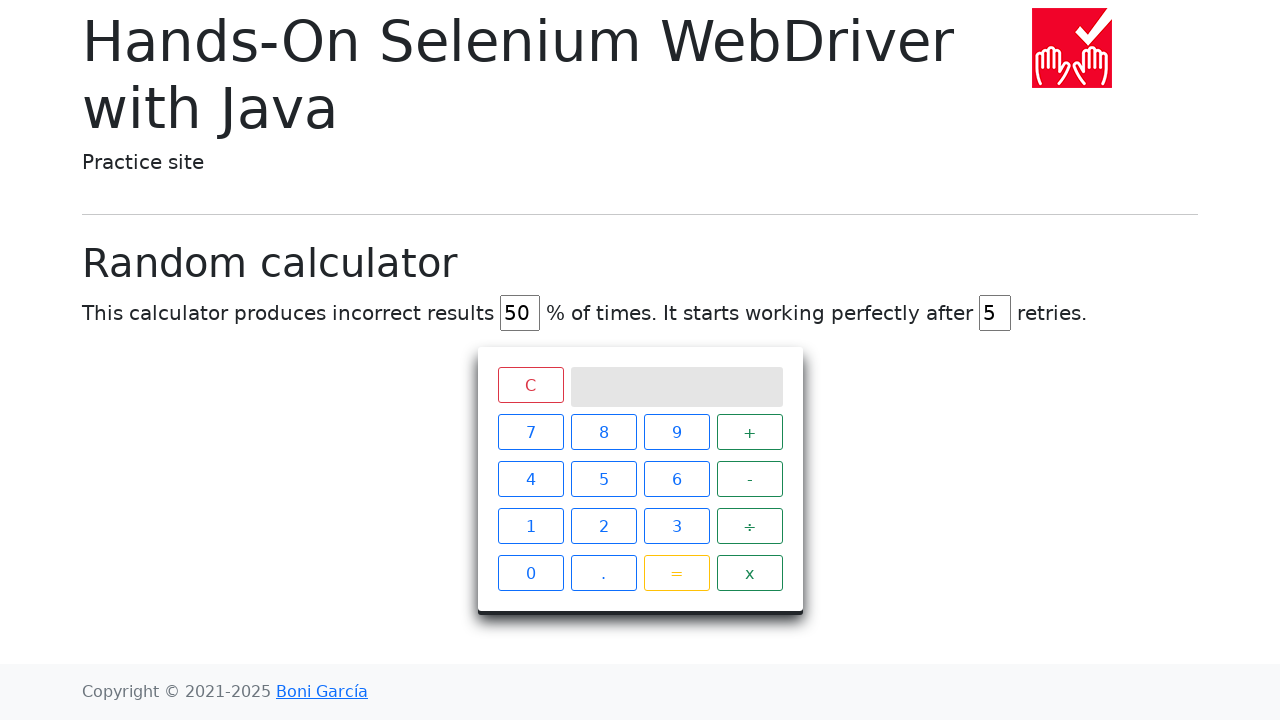

Navigated to random calculator application
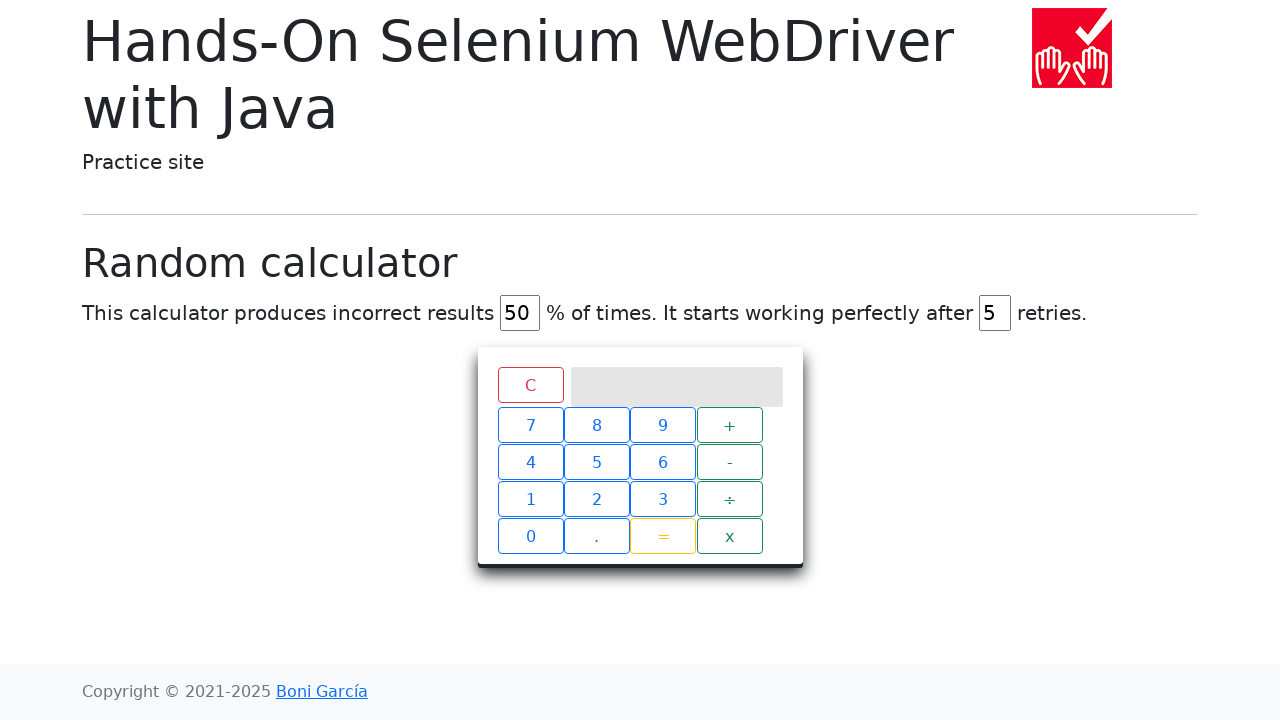

Clicked number 1 at (530, 526) on xpath=//span[text()='1']
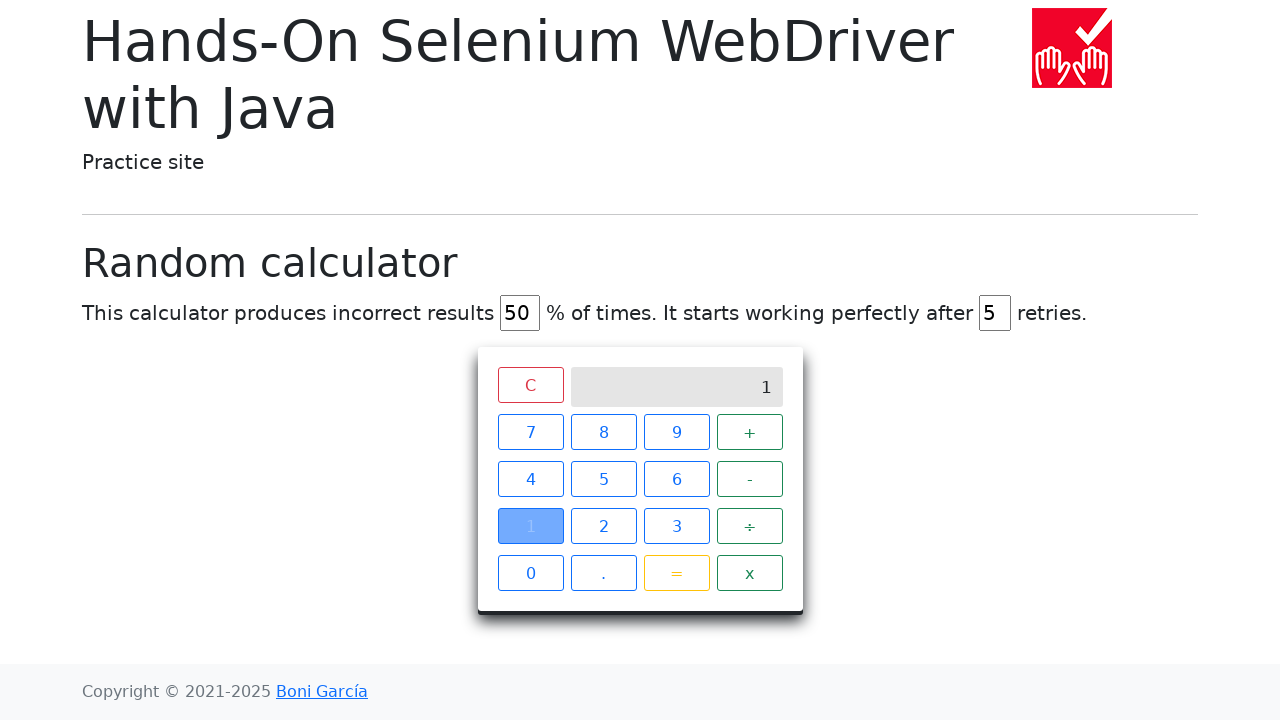

Clicked plus operator at (750, 432) on xpath=//span[text()='+']
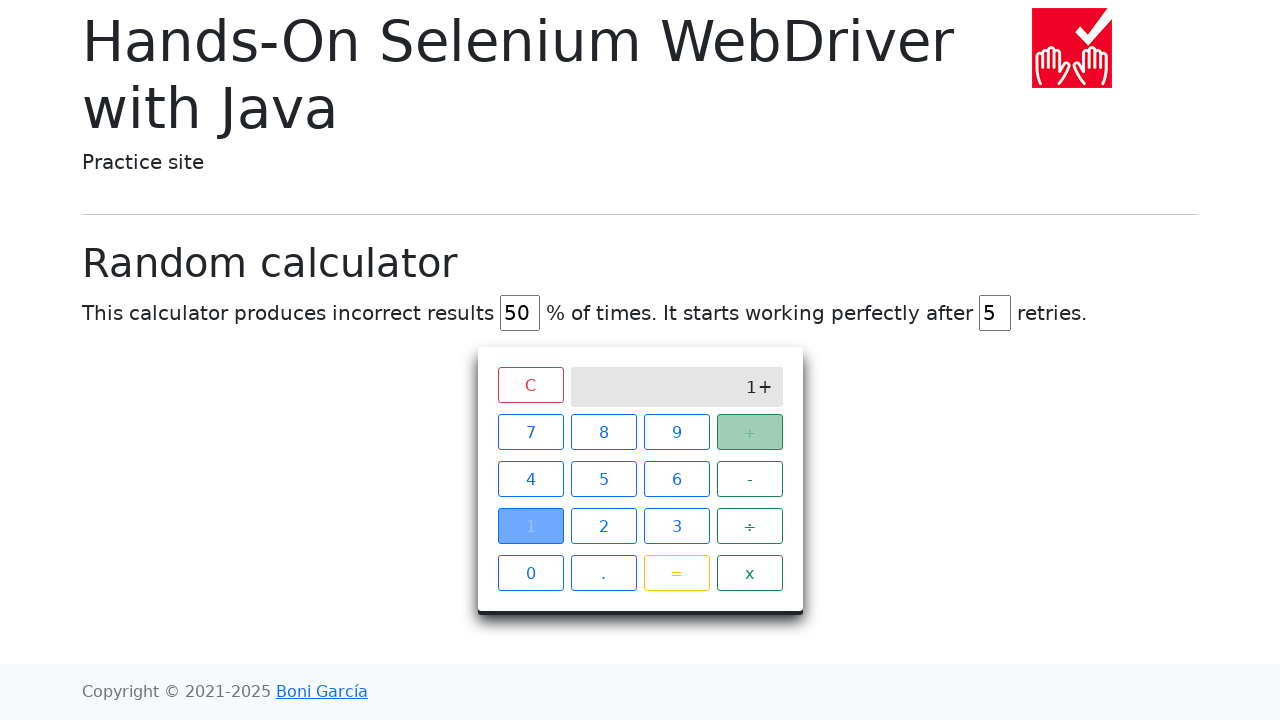

Clicked number 3 at (676, 526) on xpath=//span[text()='3']
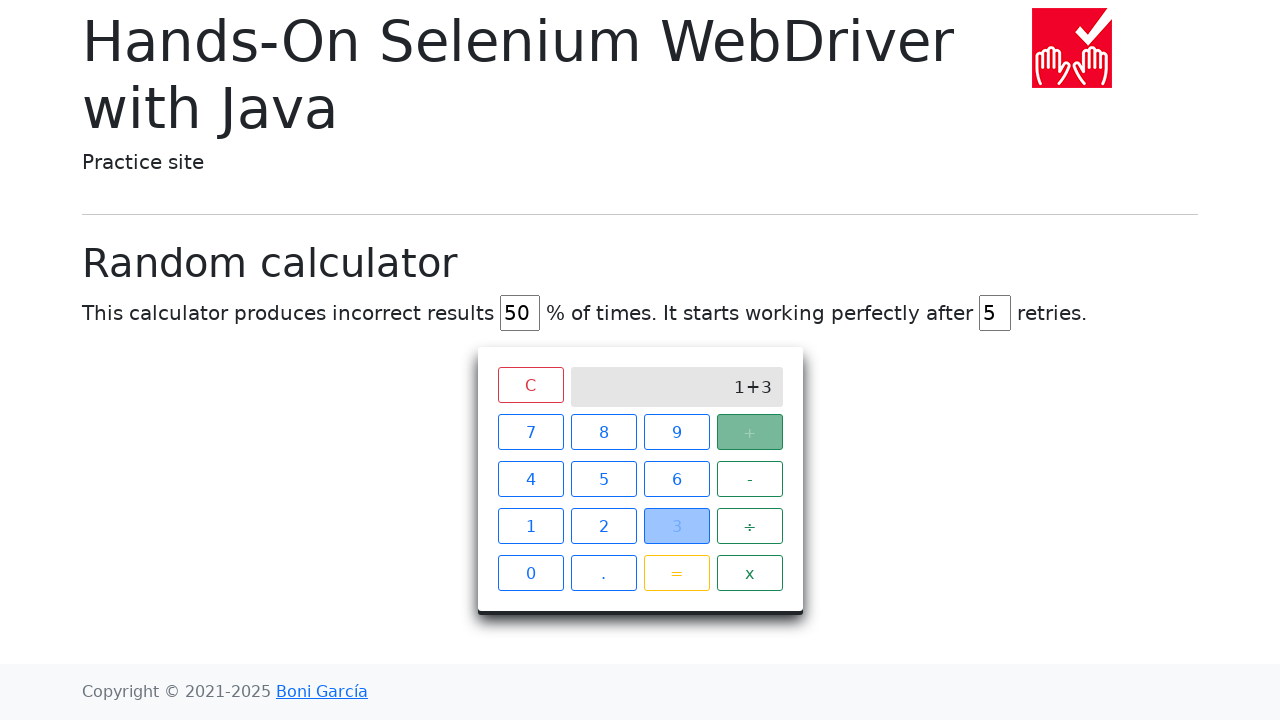

Clicked equals button at (676, 573) on xpath=//span[text()='=']
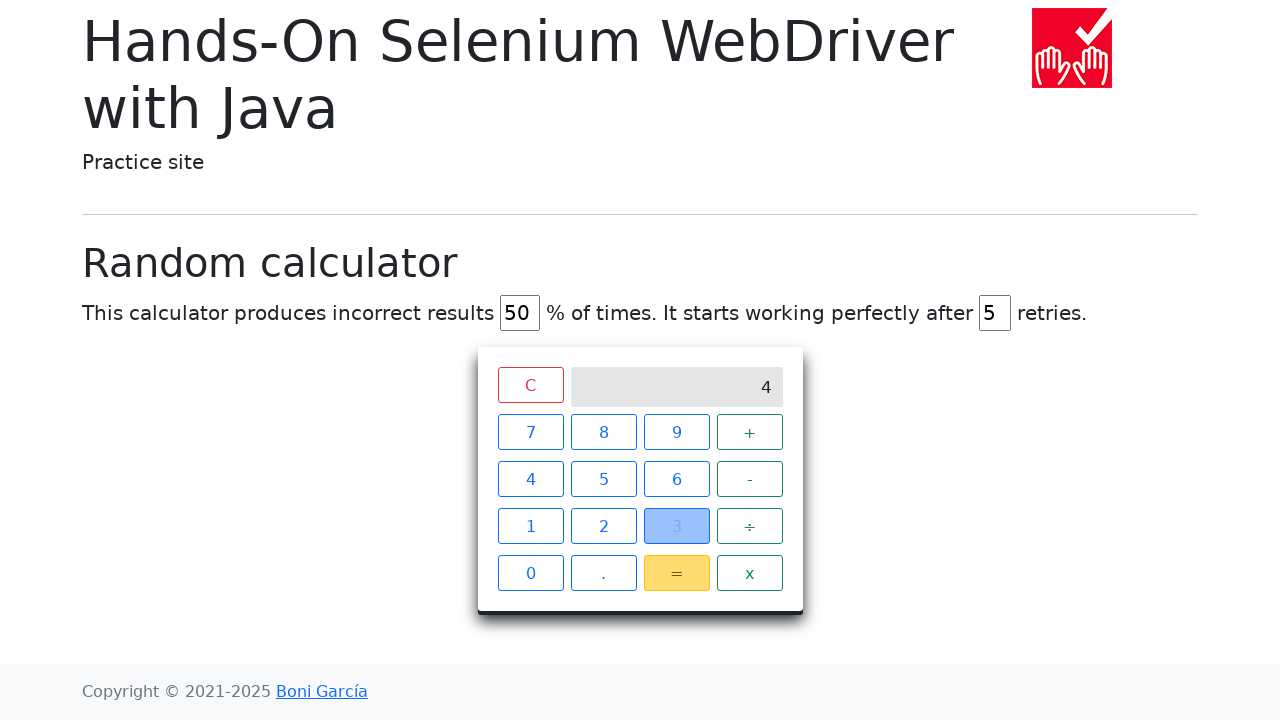

Calculator result screen is displayed
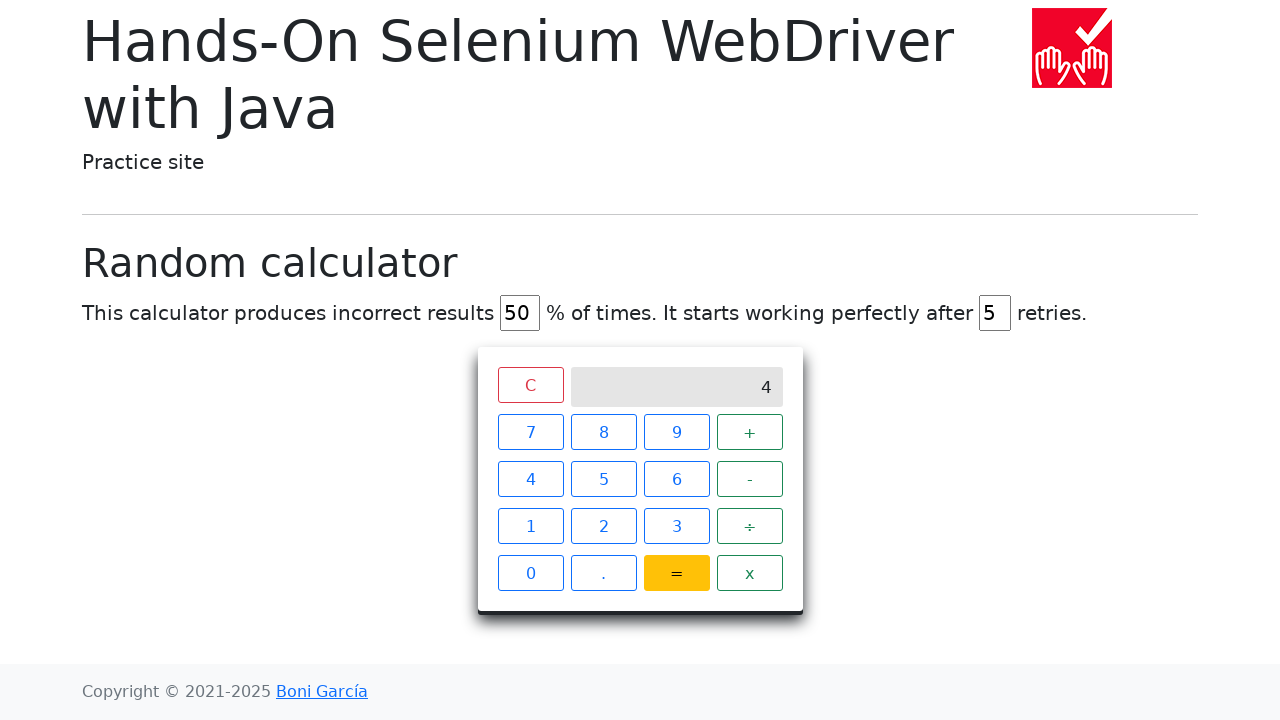

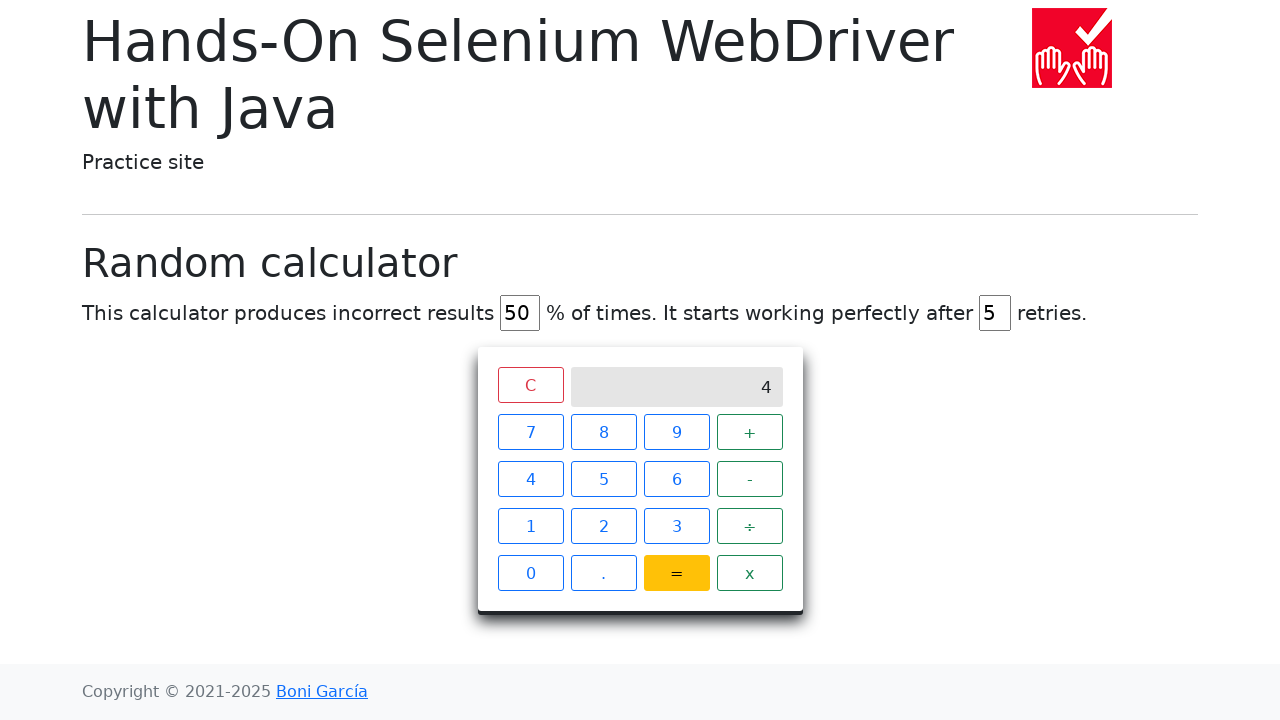